Tests the TodoMVC demo application by adding two todo items ("buy some cheese" and "feed the cat") and then filtering to show only active items.

Starting URL: https://demo.playwright.dev/todomvc

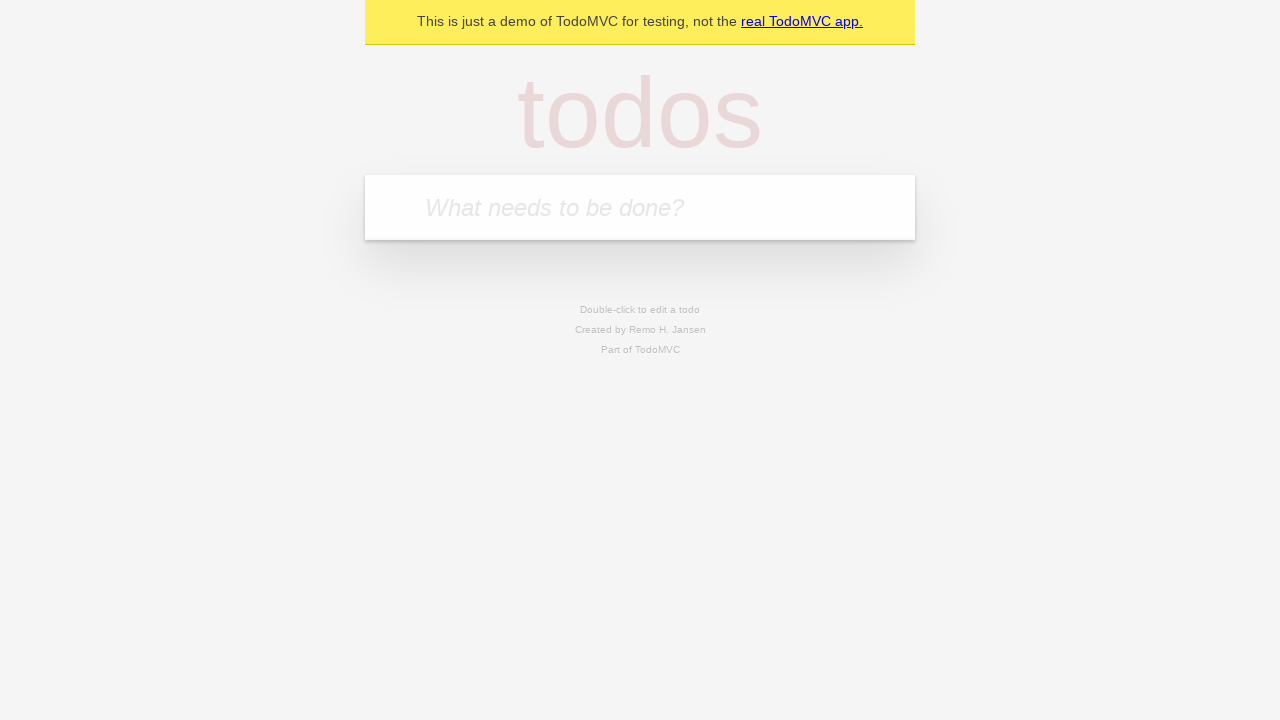

Filled first todo item field with 'buy some cheese' on .new-todo
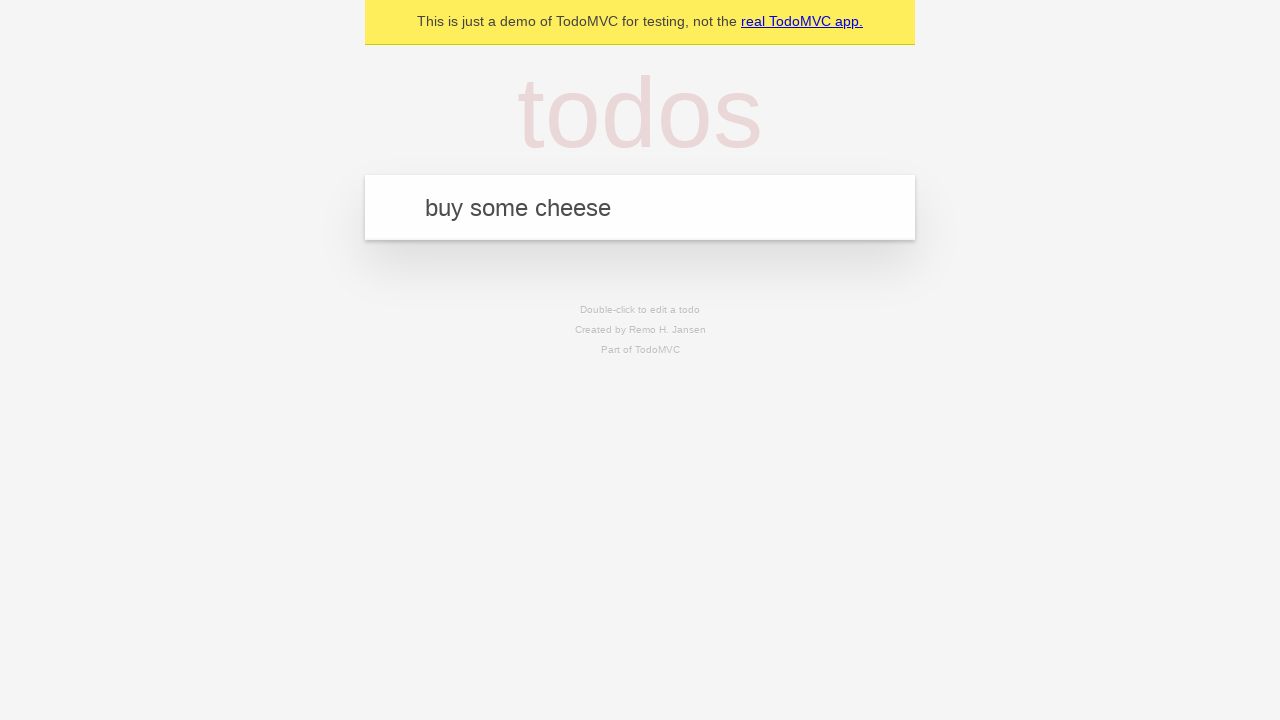

Pressed Enter to add first todo item on .new-todo
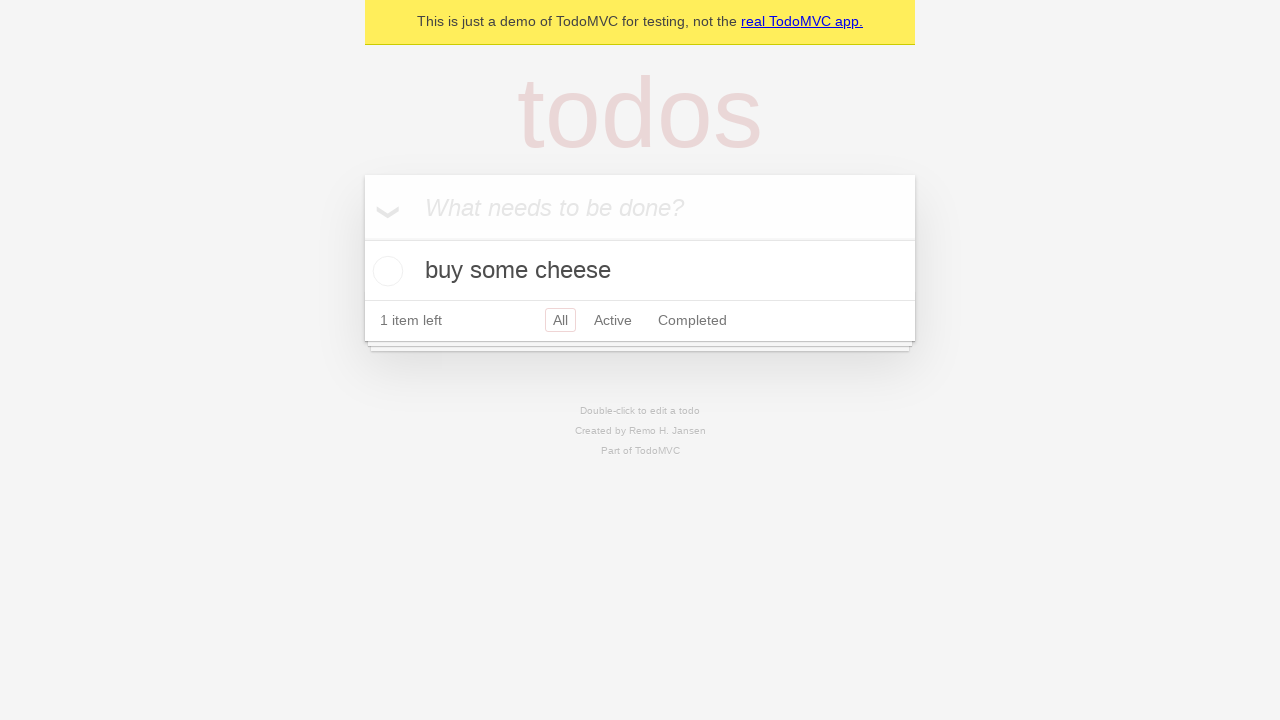

Filled second todo item field with 'feed the cat' on .new-todo
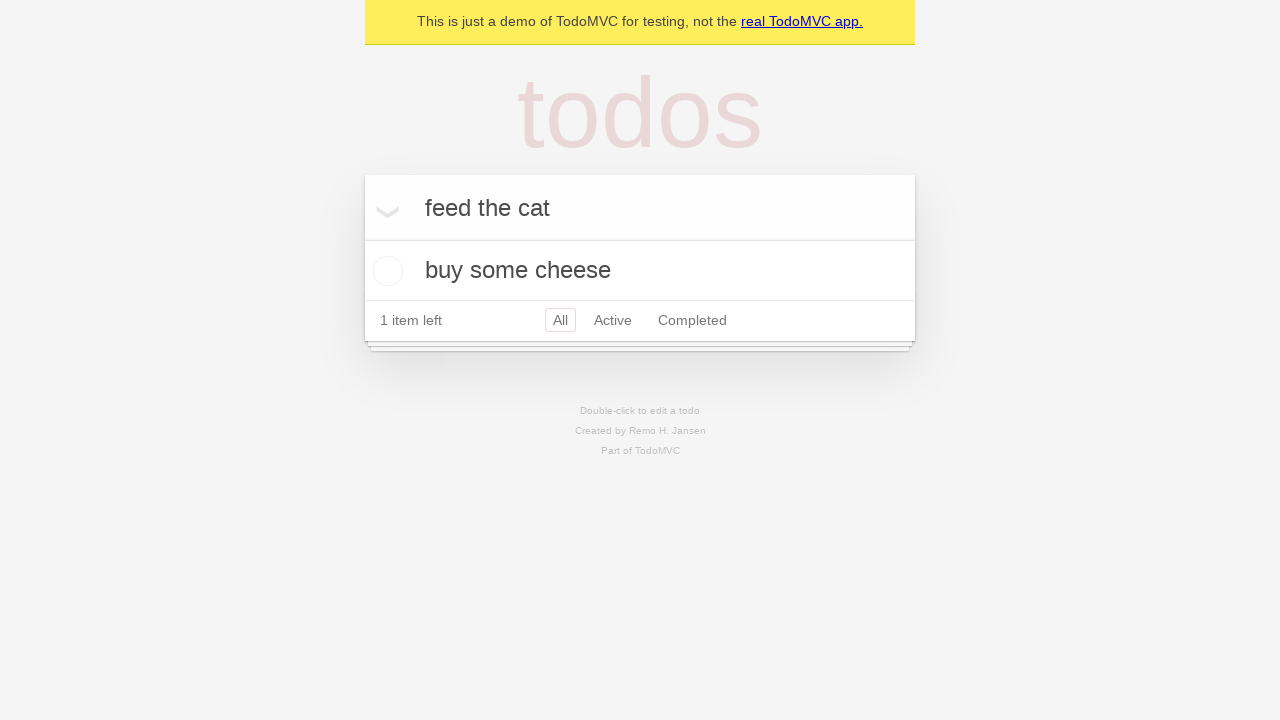

Pressed Enter to add second todo item on .new-todo
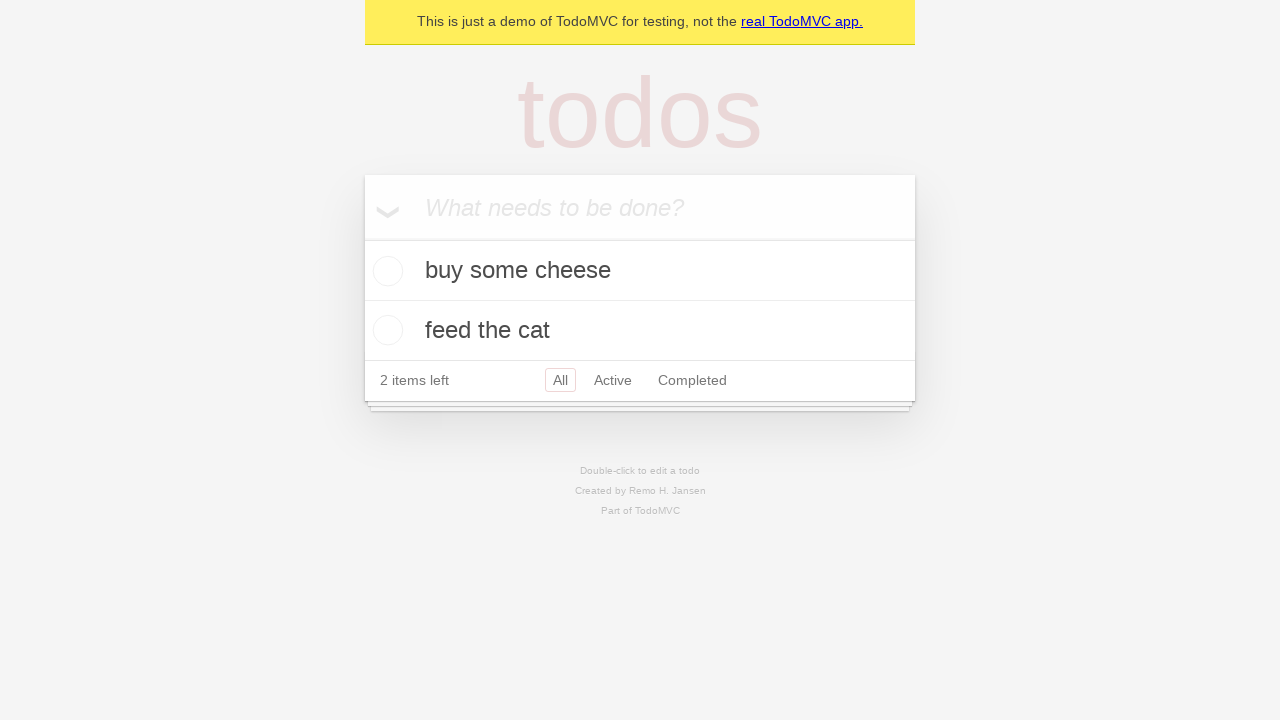

Clicked Active filter to show only active todo items at (613, 380) on xpath=/html/body/section/div/footer/ul/li[2]/a
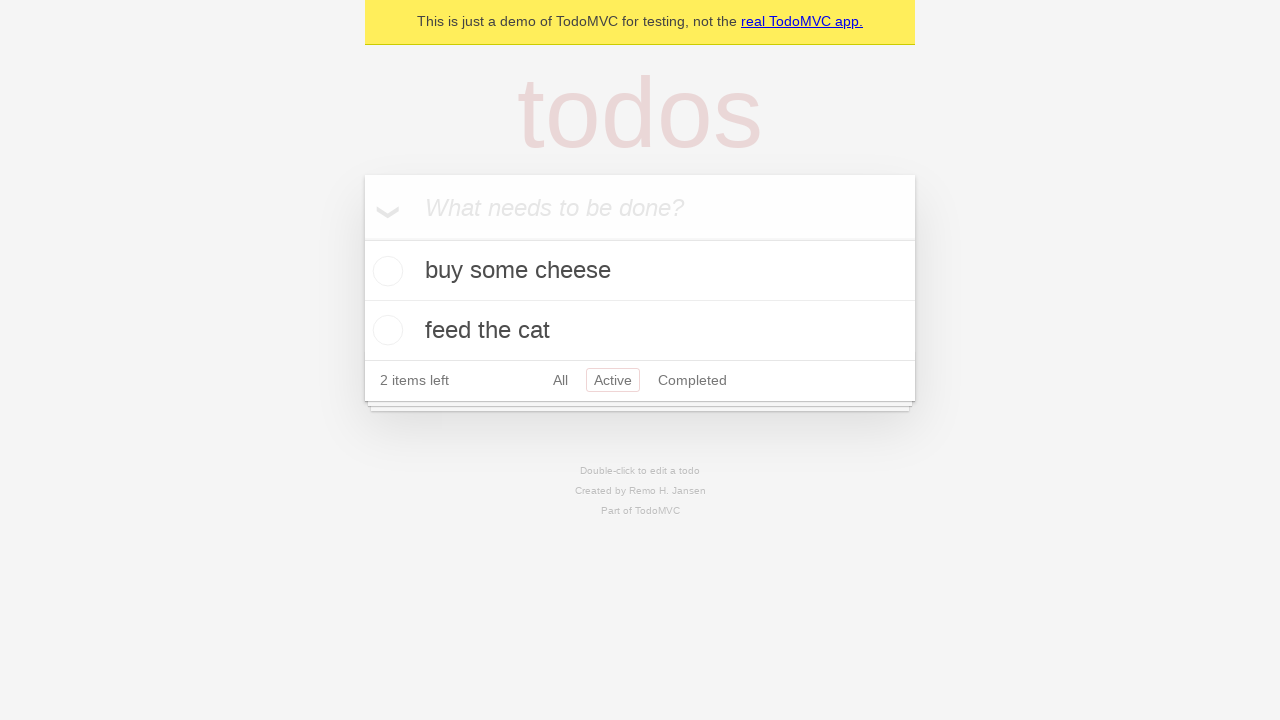

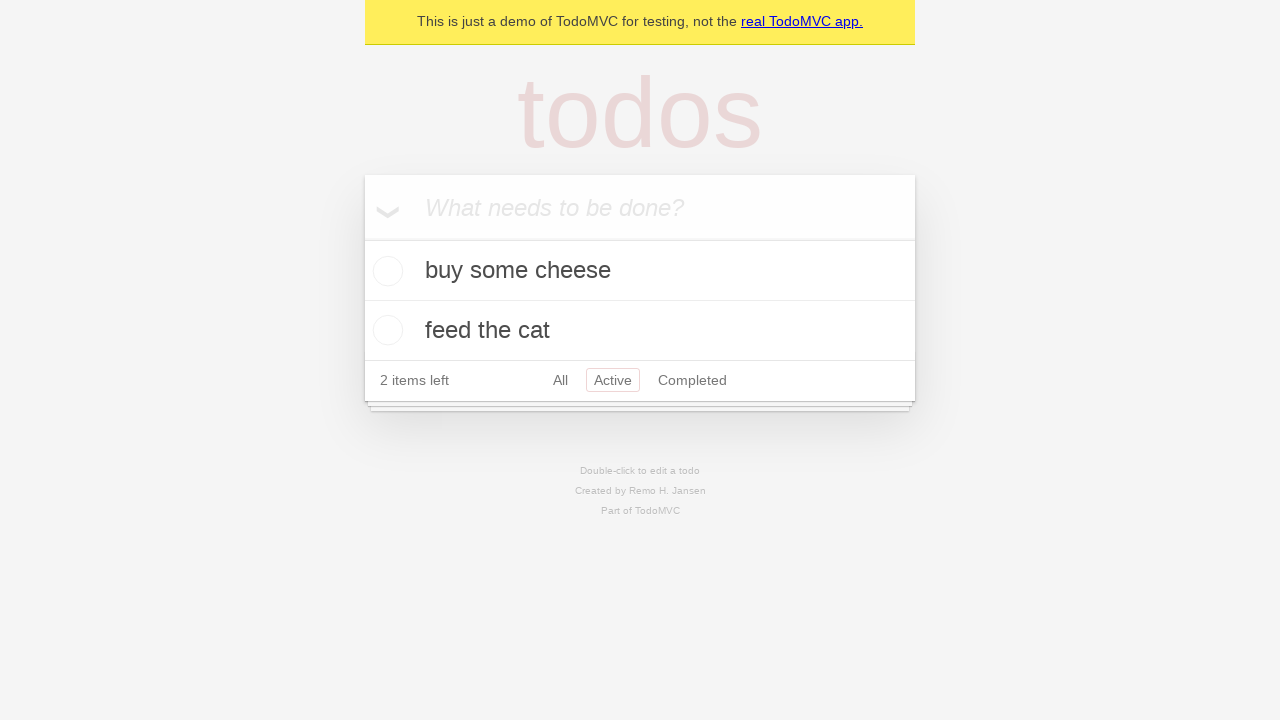